Tests drag and drop functionality on the jQuery UI demo page by dragging an element onto a drop target within an iframe.

Starting URL: http://jqueryui.com/droppable/

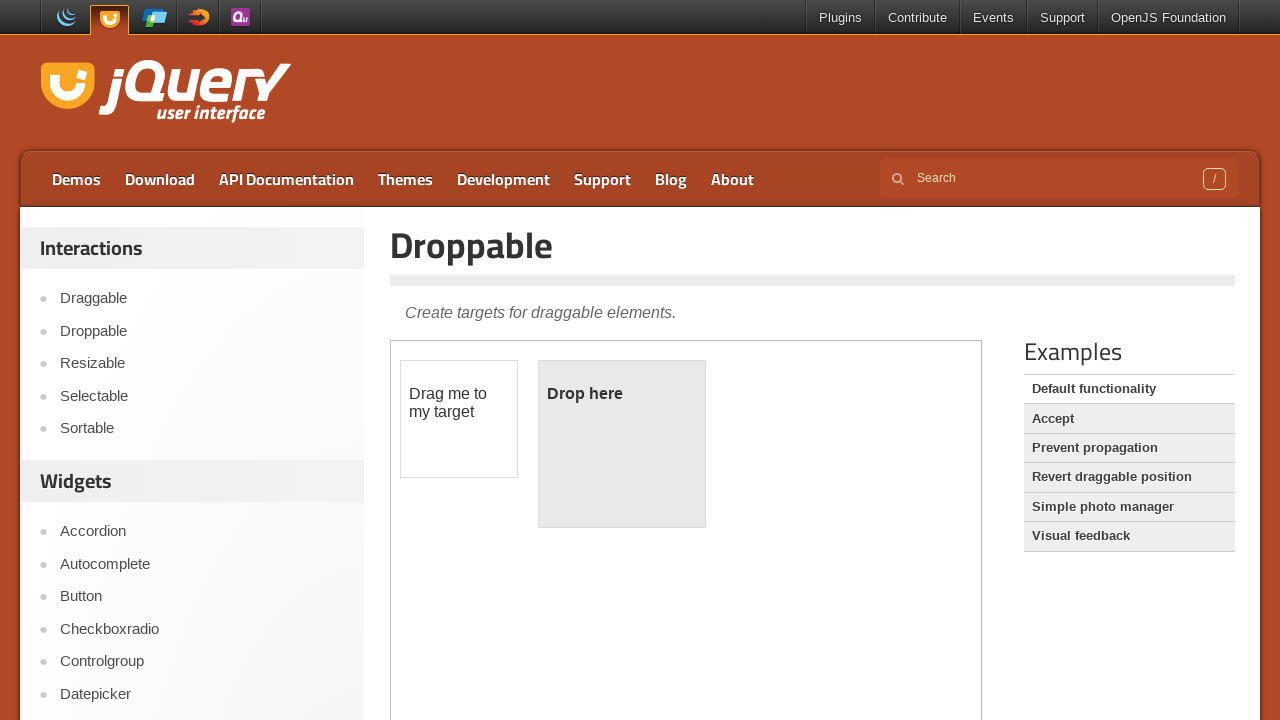

Located the first iframe on the jQuery UI droppable demo page
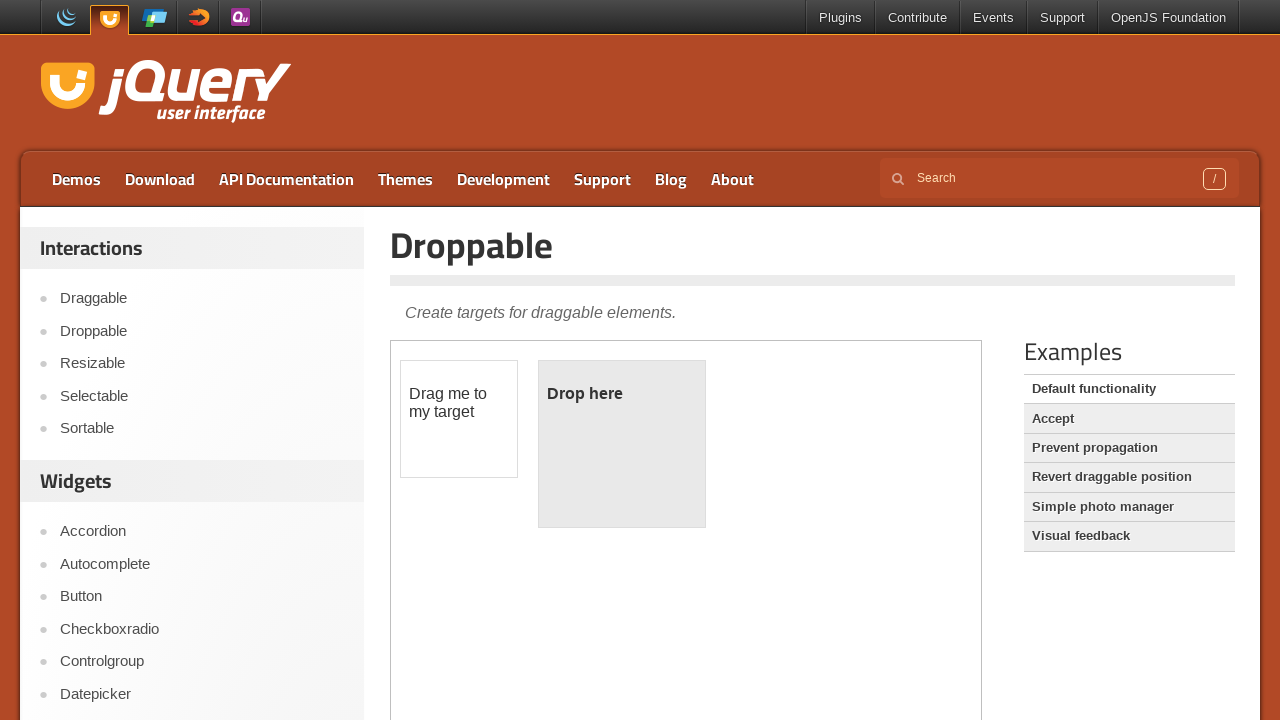

Located the draggable element (#draggable) within the iframe
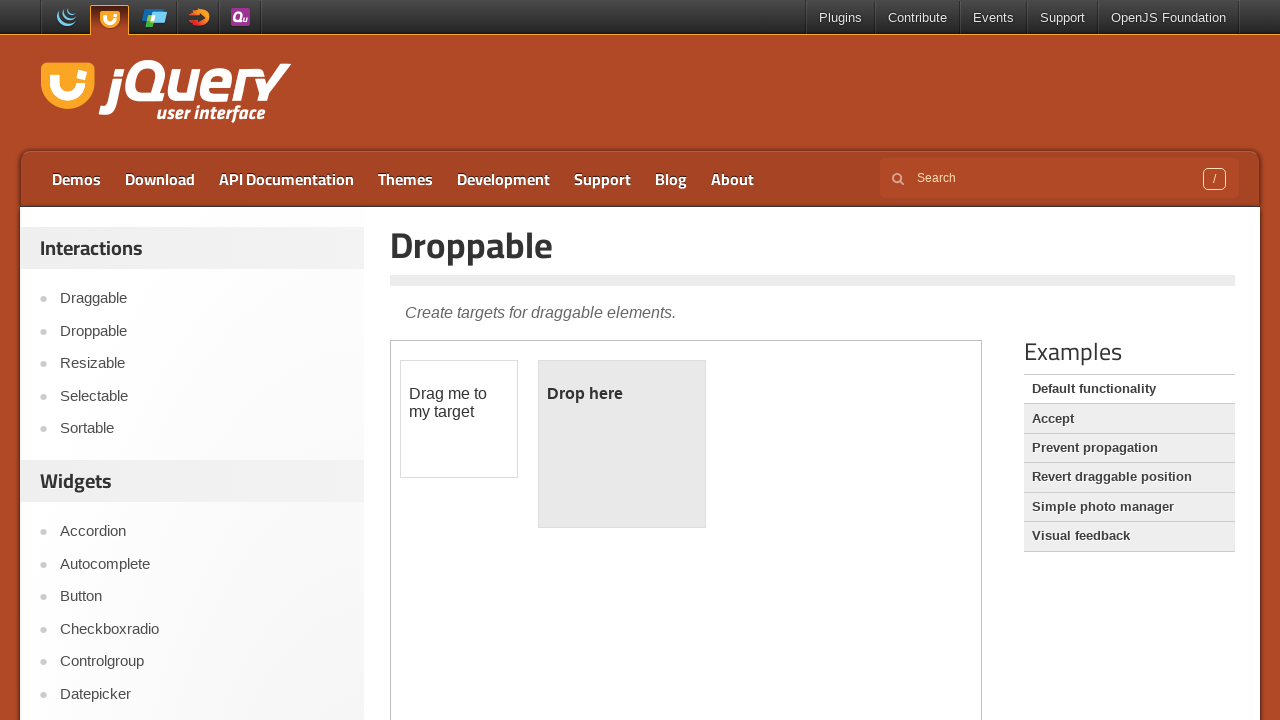

Located the droppable target element (#droppable) within the iframe
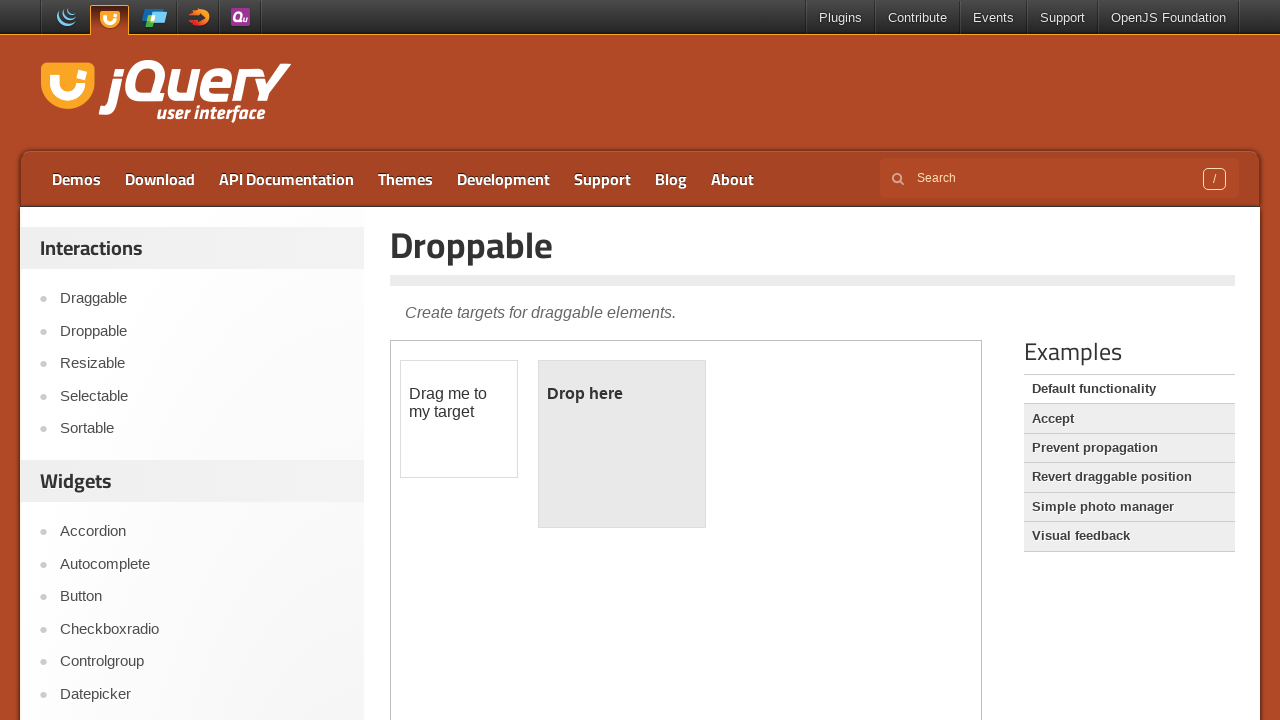

Dragged the draggable element onto the droppable target at (622, 444)
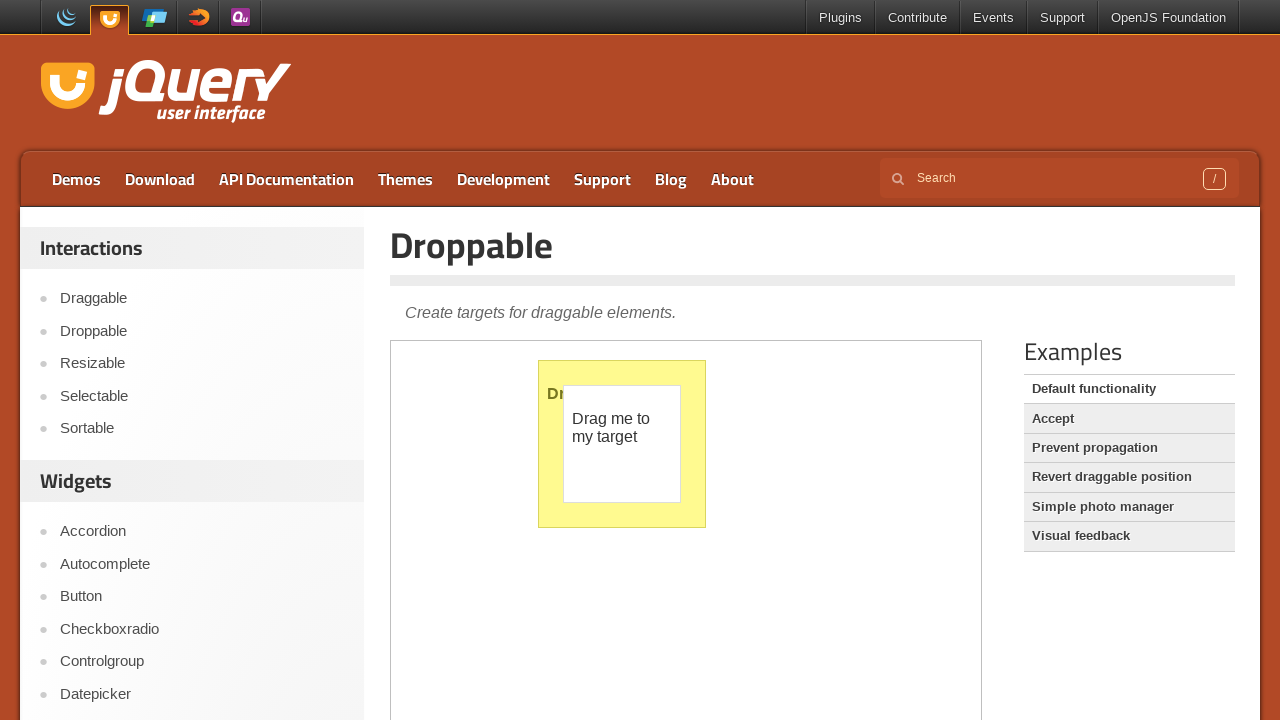

Verified drop was successful - droppable element now displays 'Dropped!' text
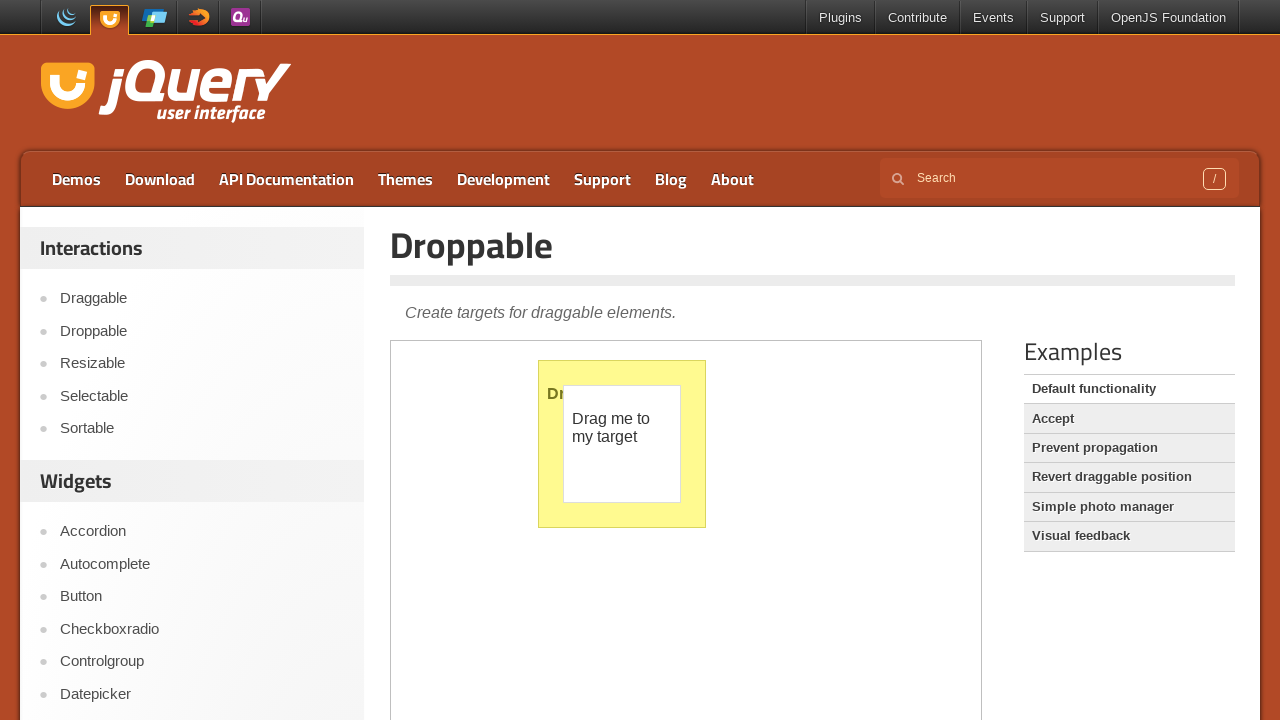

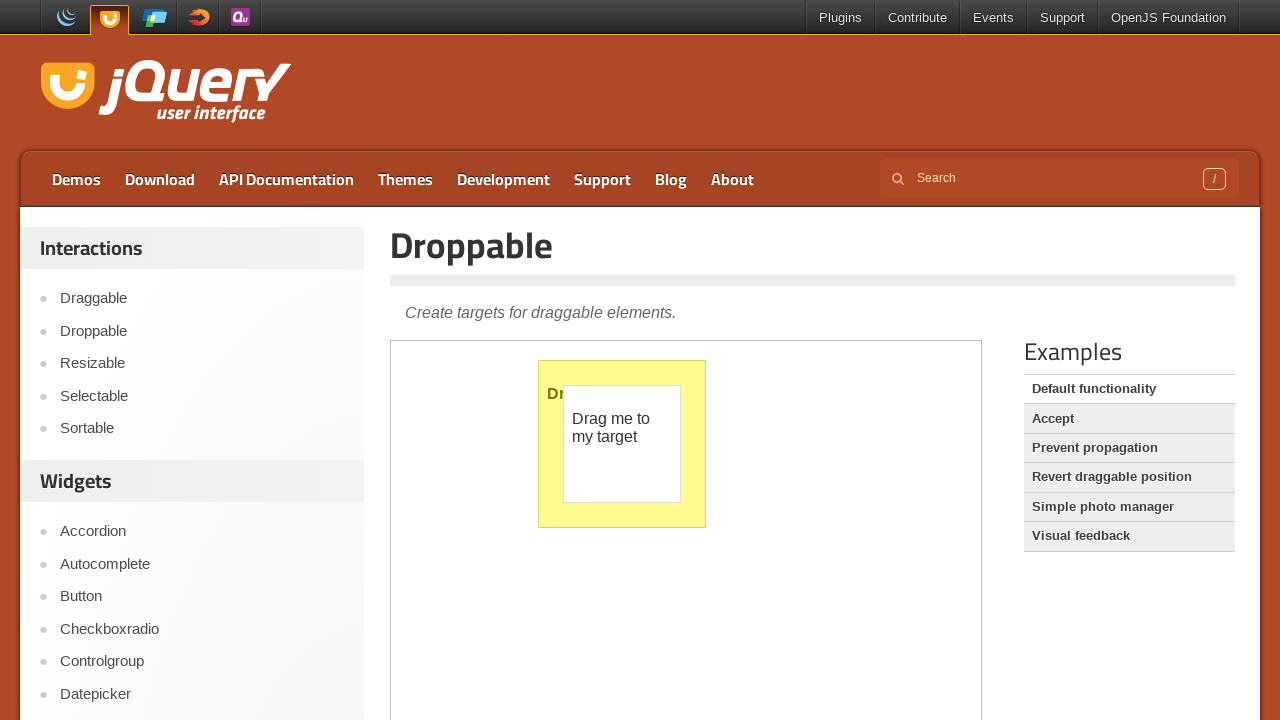